Tests the text box form by filling in name and email fields, submitting, and verifying the output displays correctly

Starting URL: https://demoqa.com

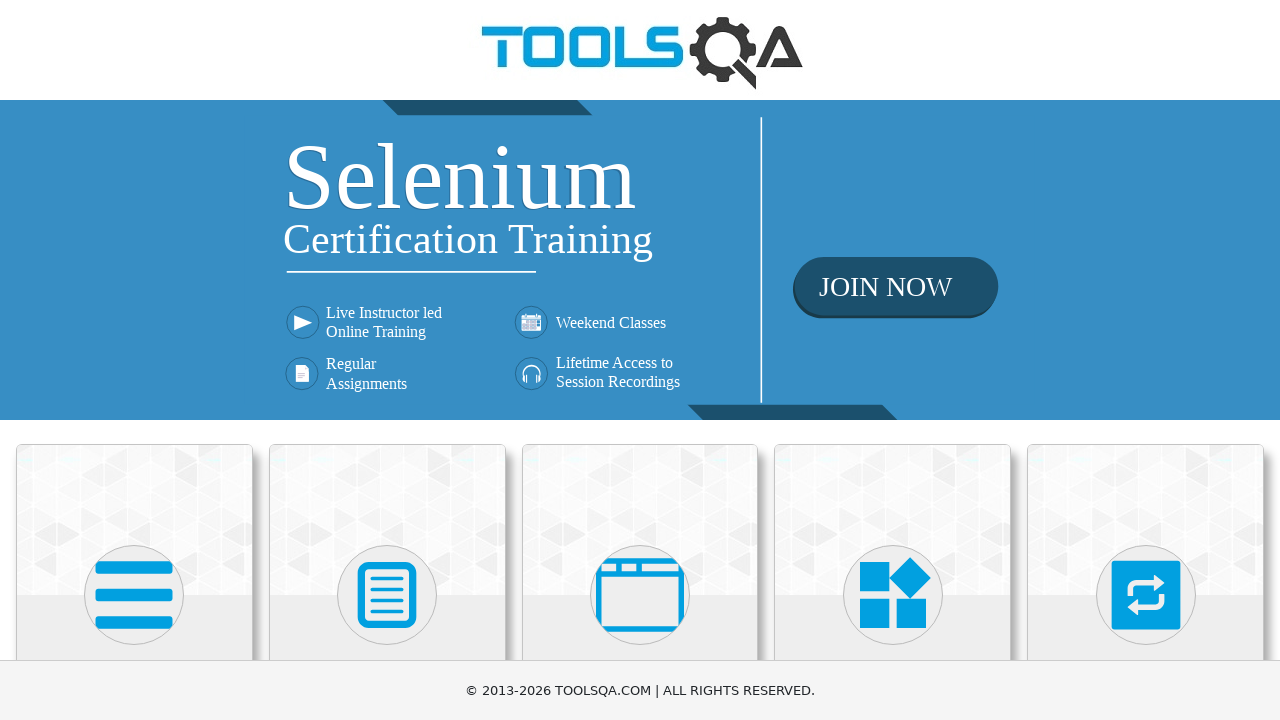

Clicked on Elements card at (134, 520) on xpath=(//div[@class='card-up'])[1]
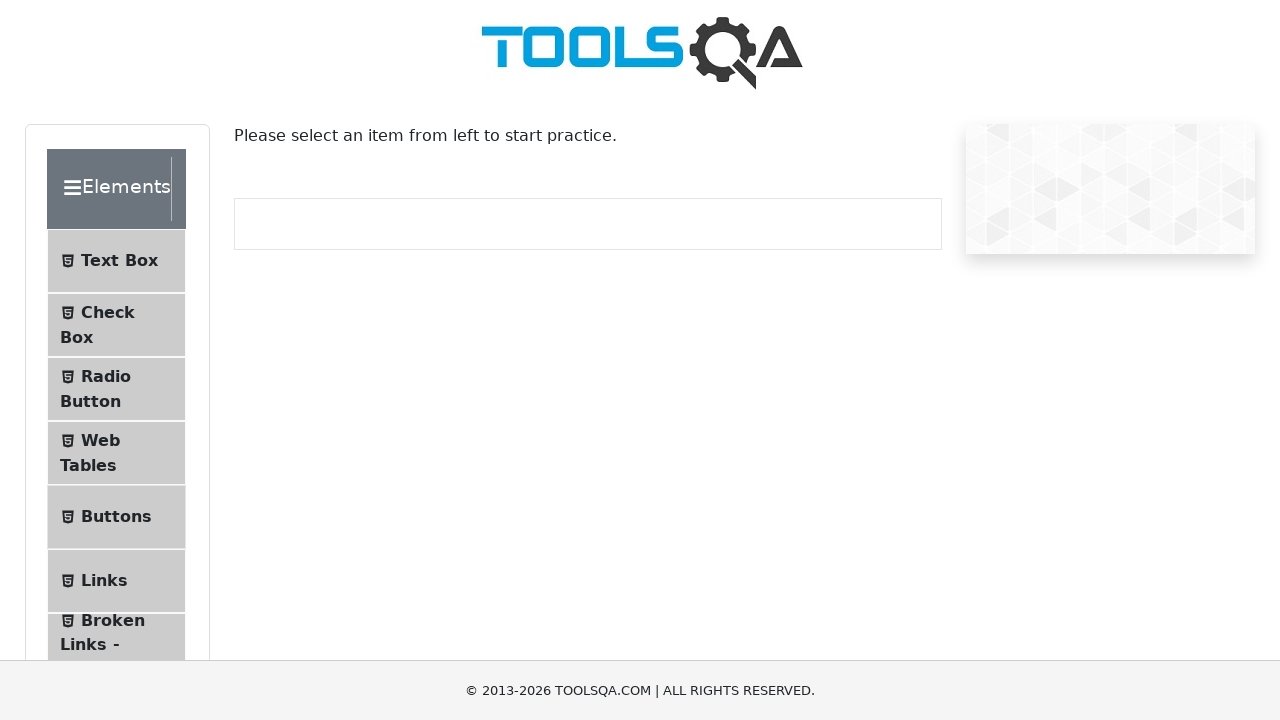

Clicked on Text Box menu item at (119, 261) on xpath=//span[contains(text(), 'Text Box')]
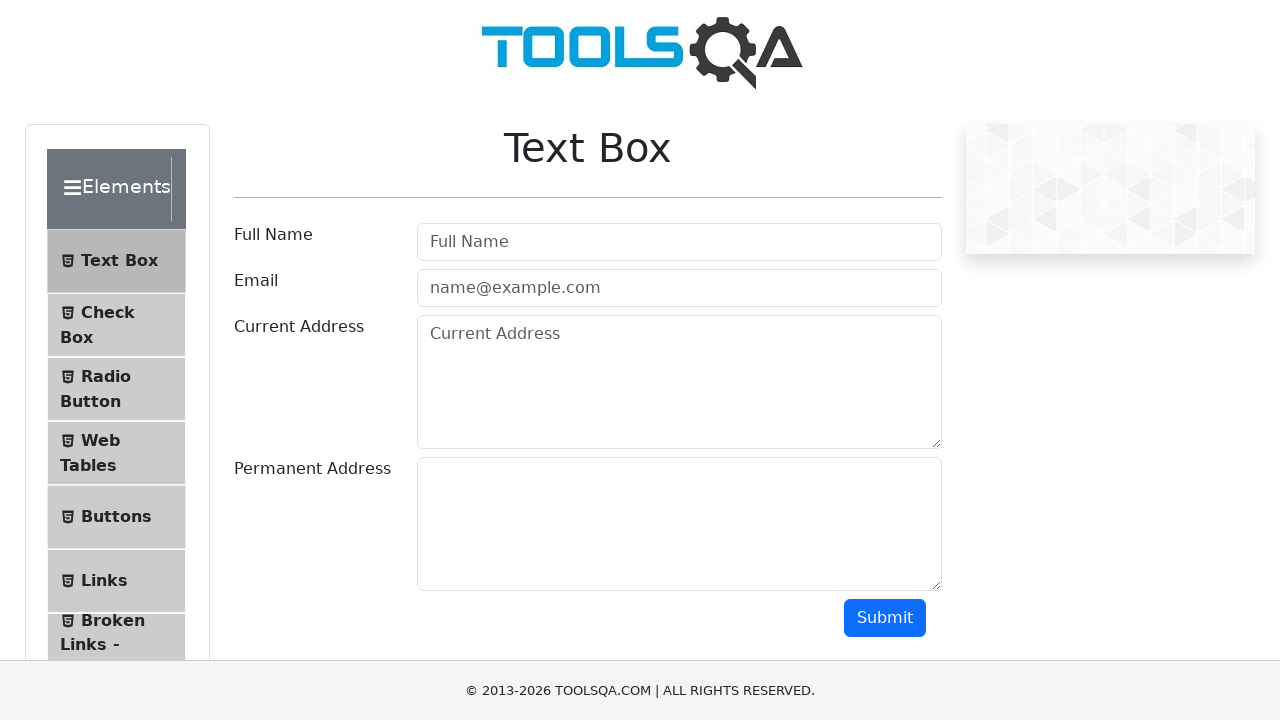

Filled in name field with 'Jane Dou' on #userName
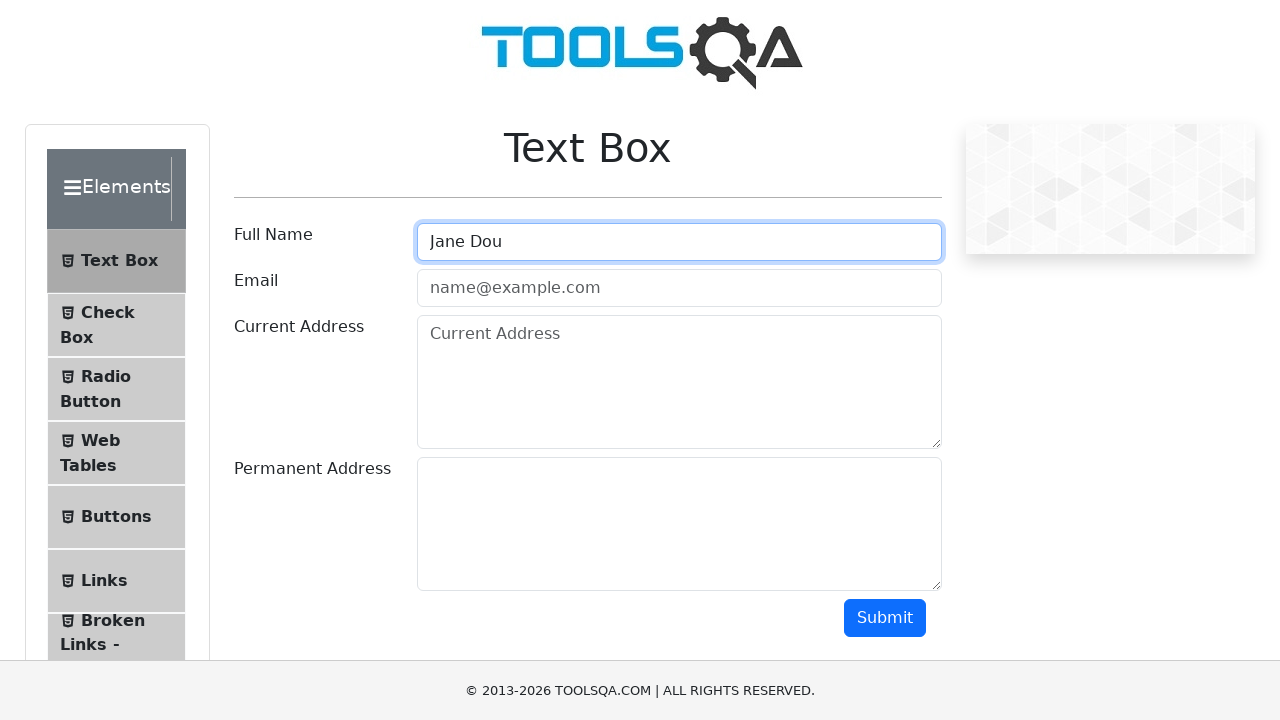

Filled in email field with 'example@example.com' on #userEmail
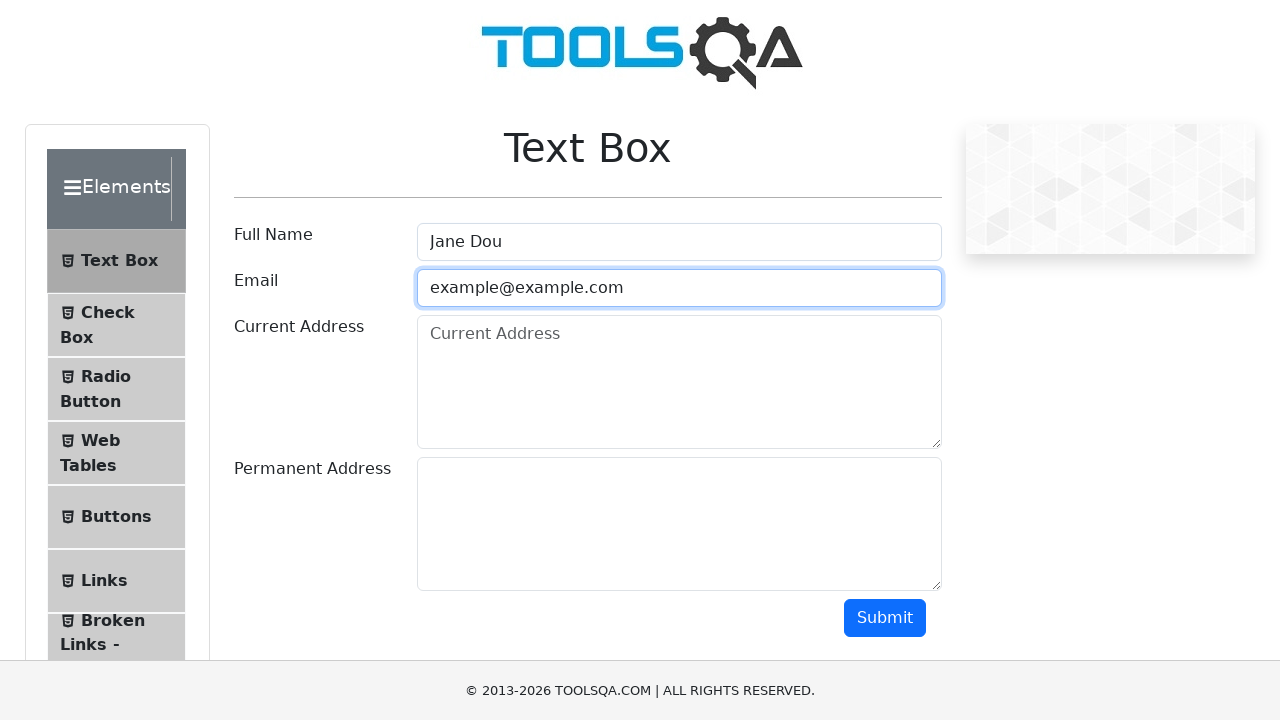

Clicked submit button to submit form at (885, 618) on #submit
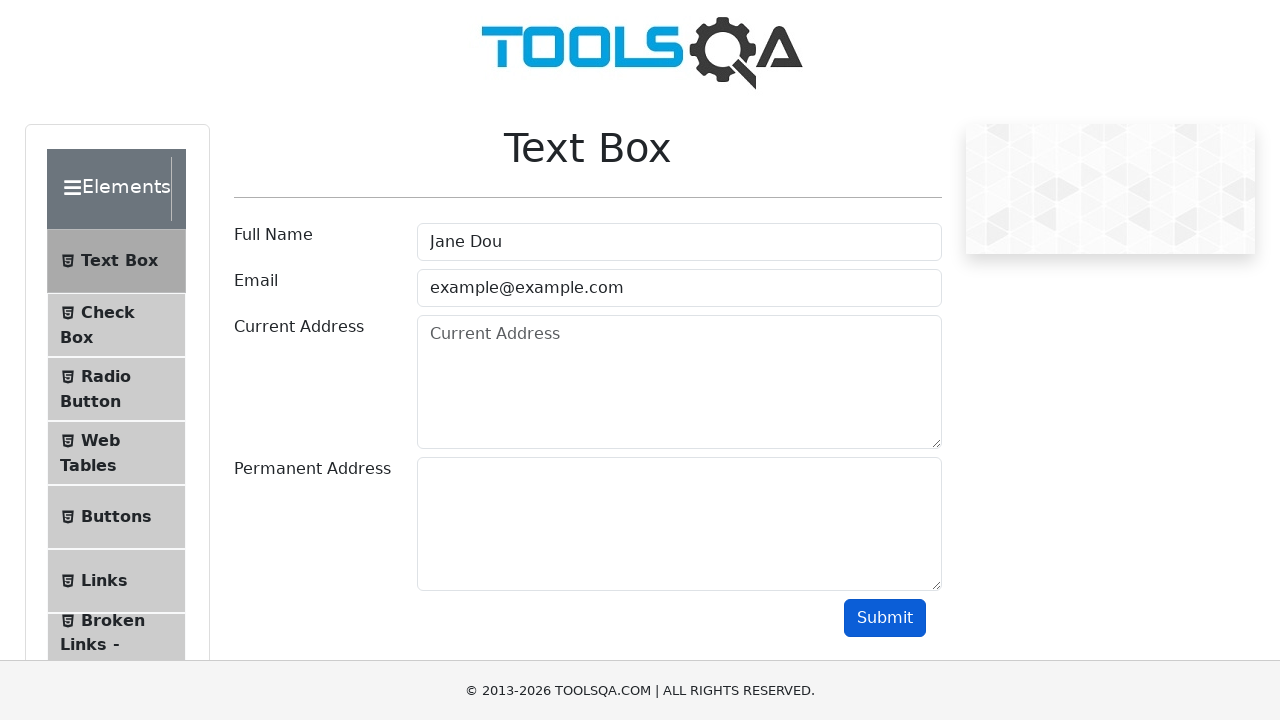

Form output loaded and name element is visible
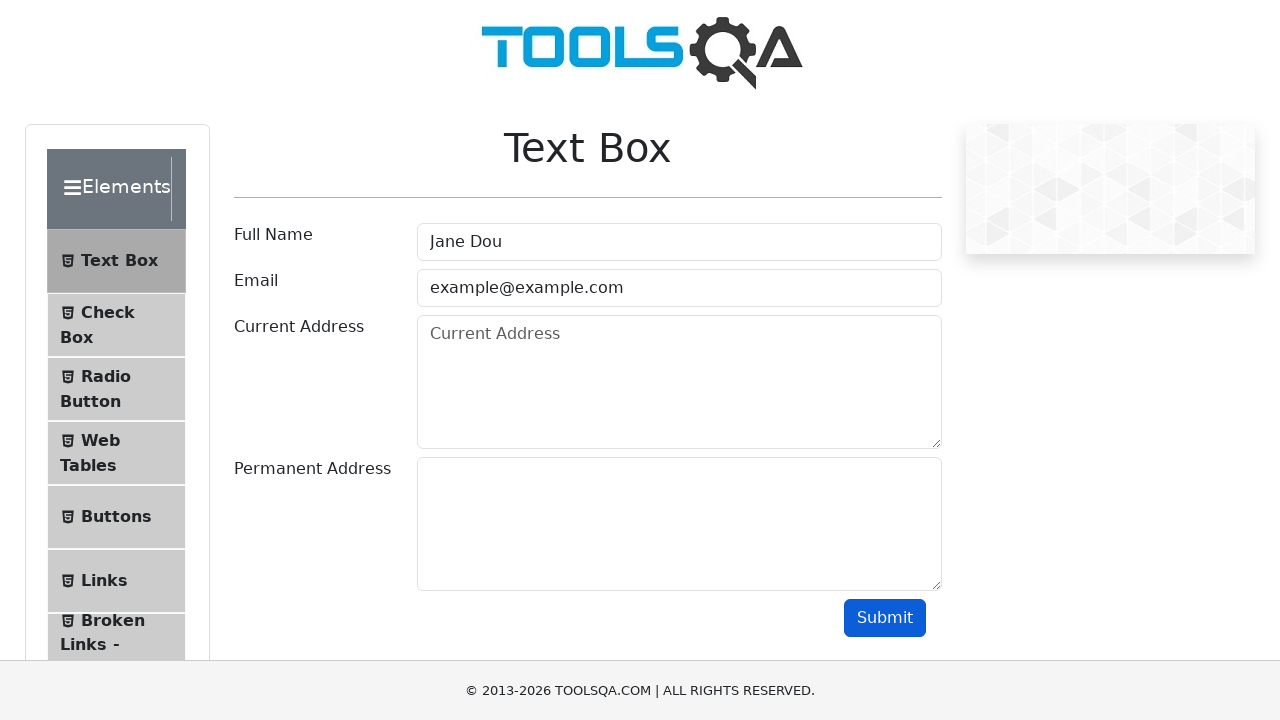

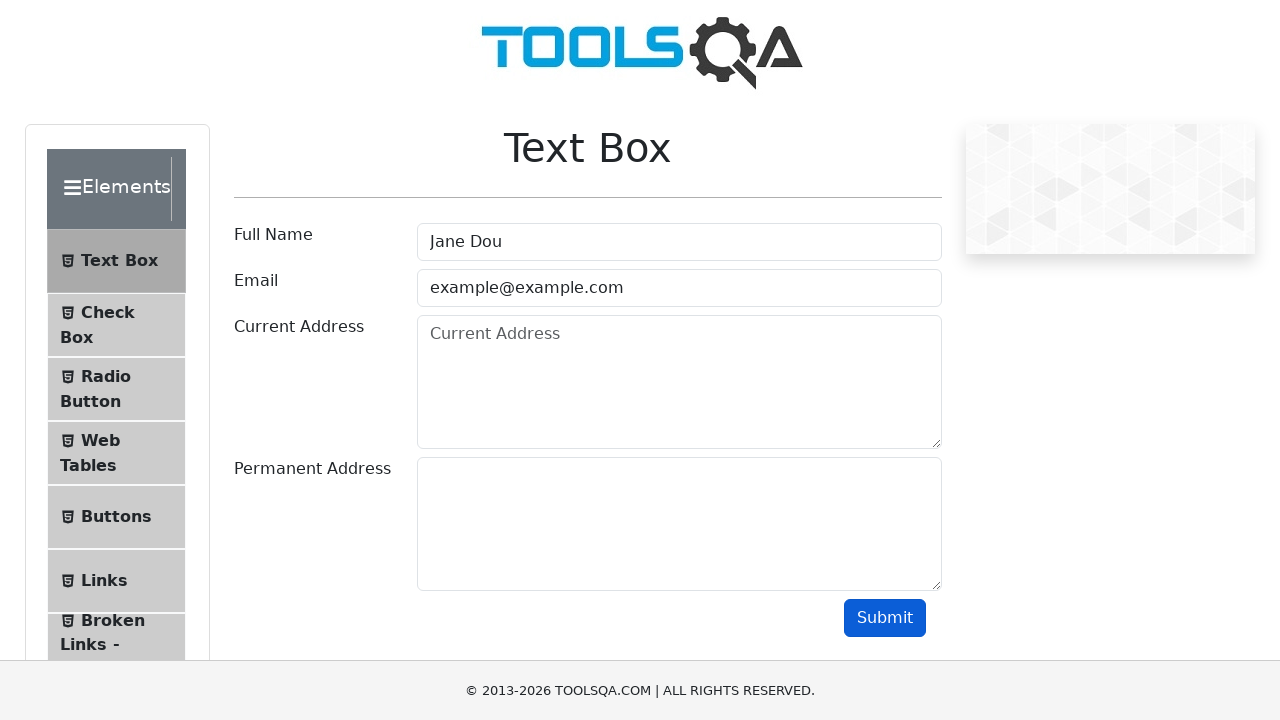